Tests different button click interactions on demoqa.com including double-click, right-click, and regular click, verifying that appropriate confirmation messages appear after each action.

Starting URL: https://demoqa.com/

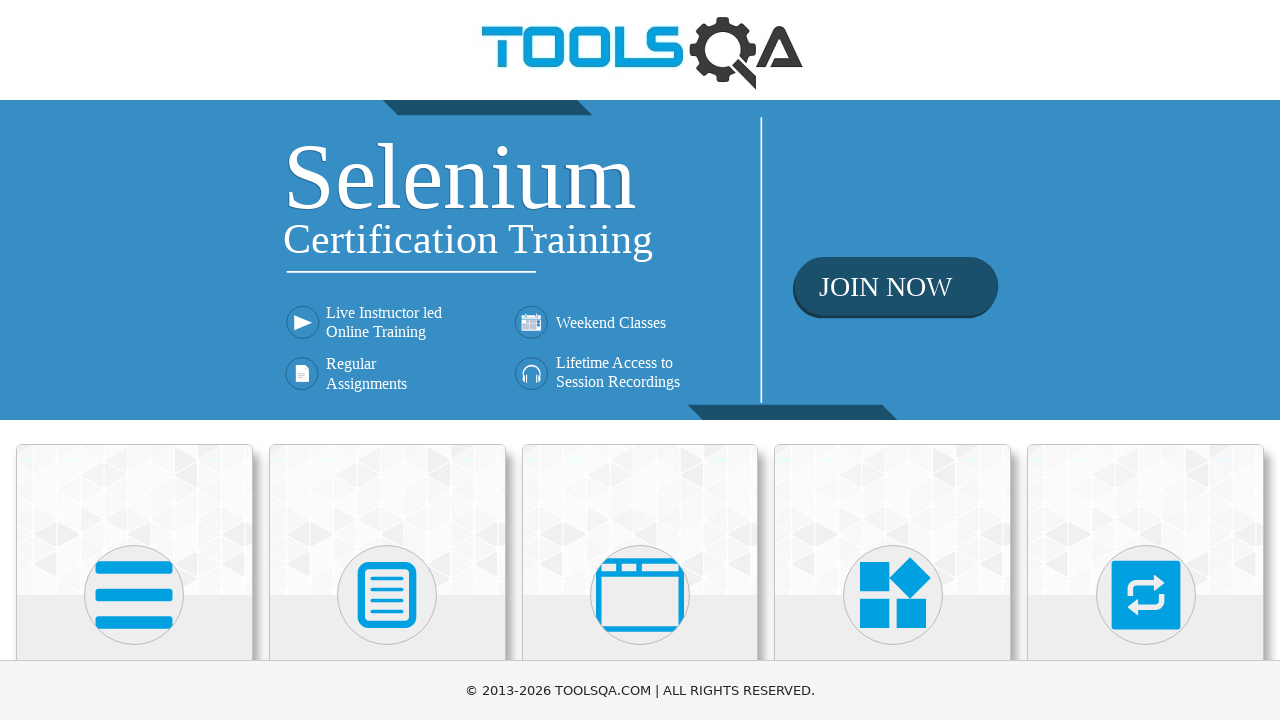

Clicked on Elements section from homepage at (134, 360) on text=Elements
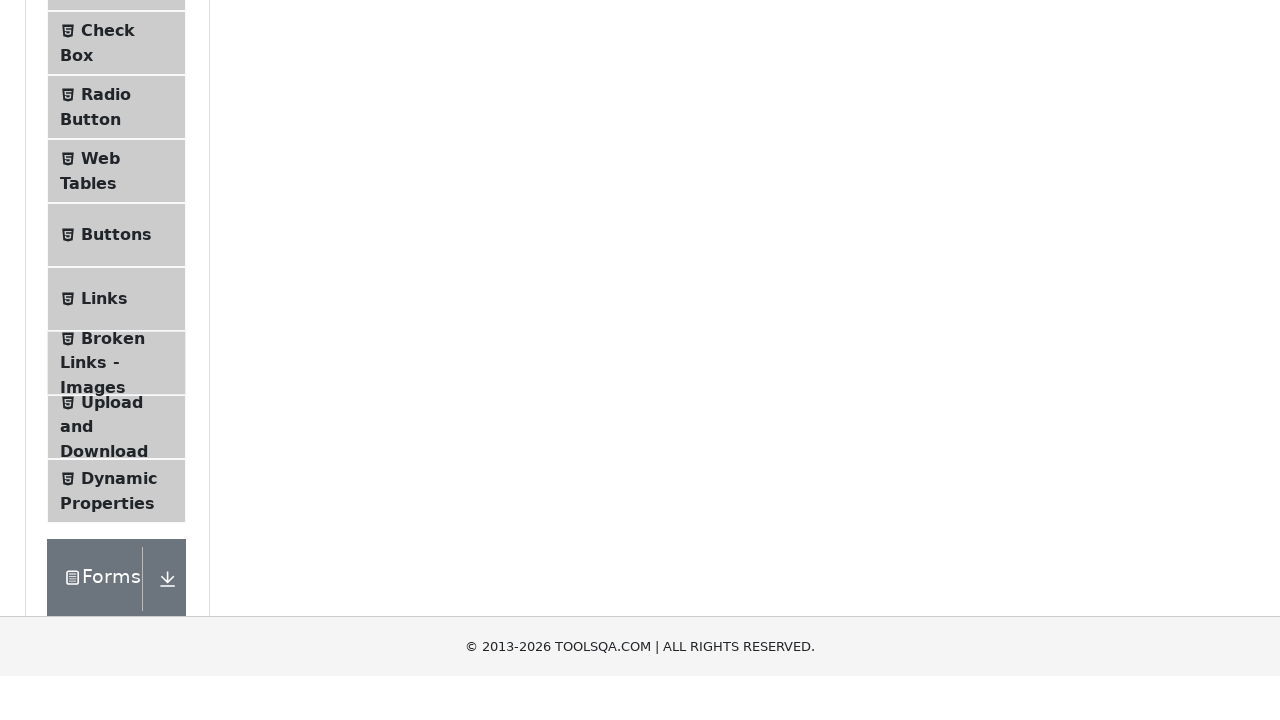

Navigated to Buttons page in the left menu at (116, 517) on text=Buttons
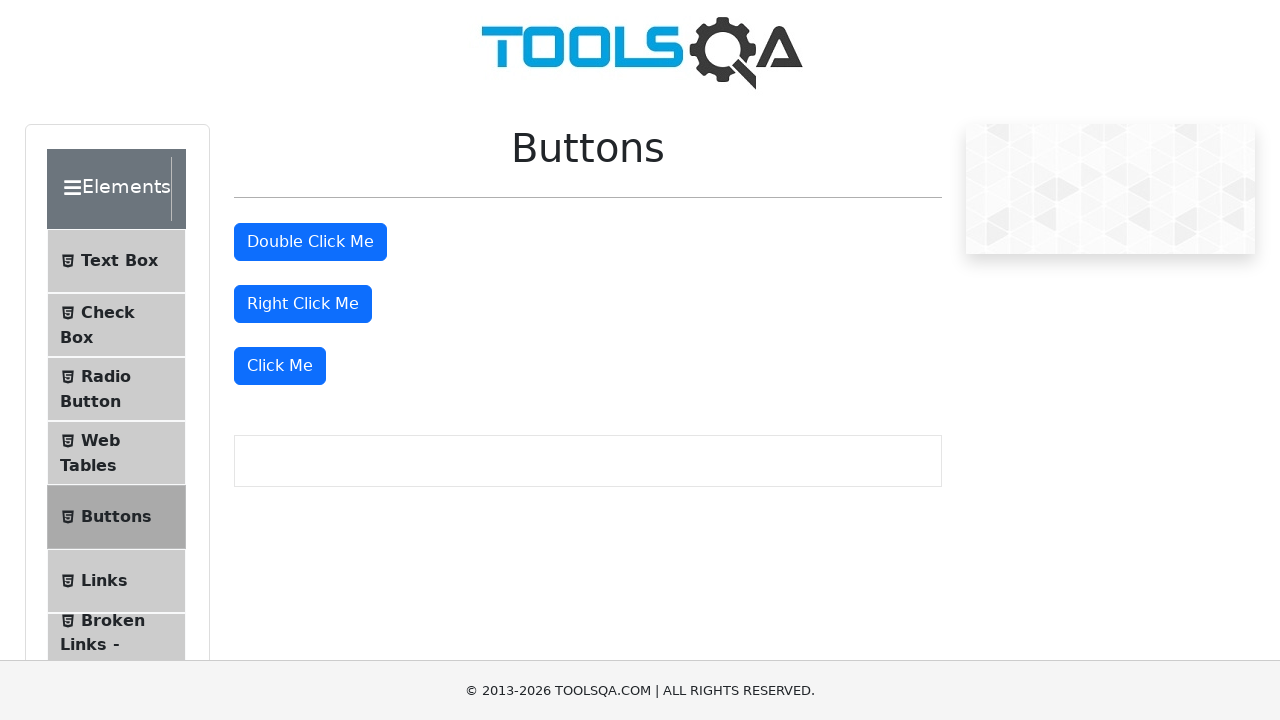

Double-clicked on the 'Double Click Me' button at (310, 242) on #doubleClickBtn
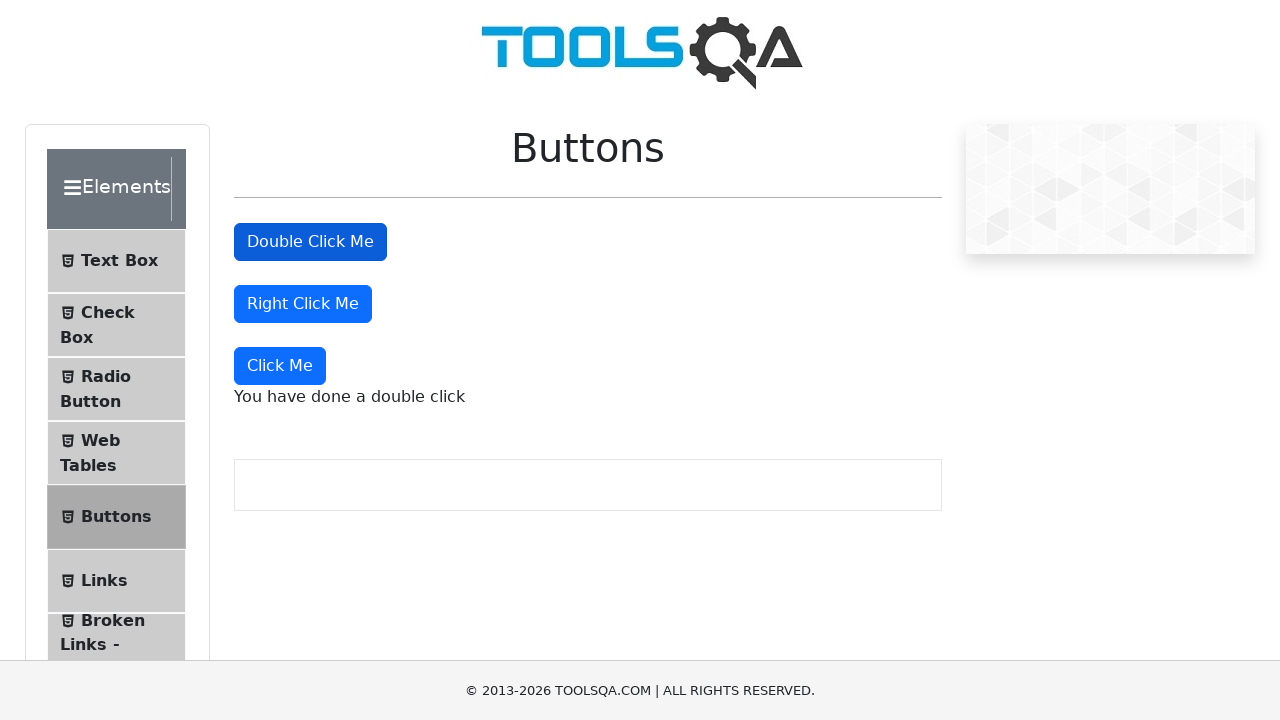

Waited for double-click confirmation message to appear
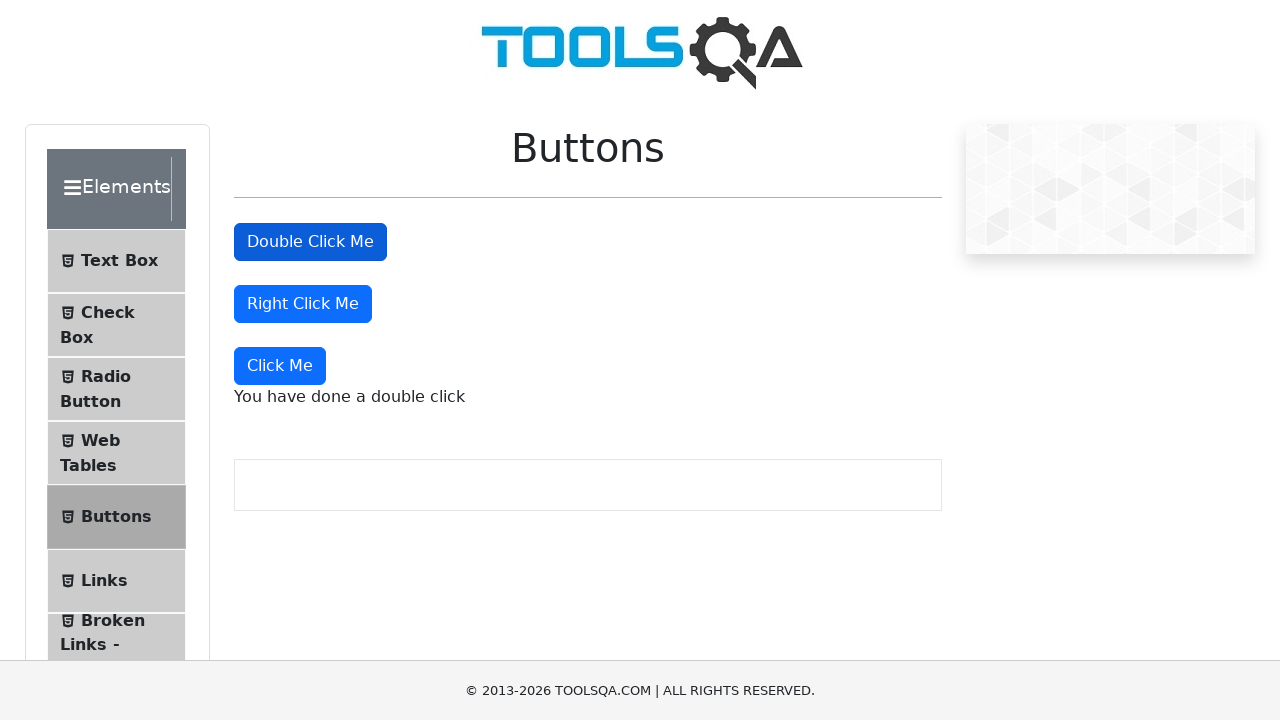

Verified double-click confirmation message contains expected text
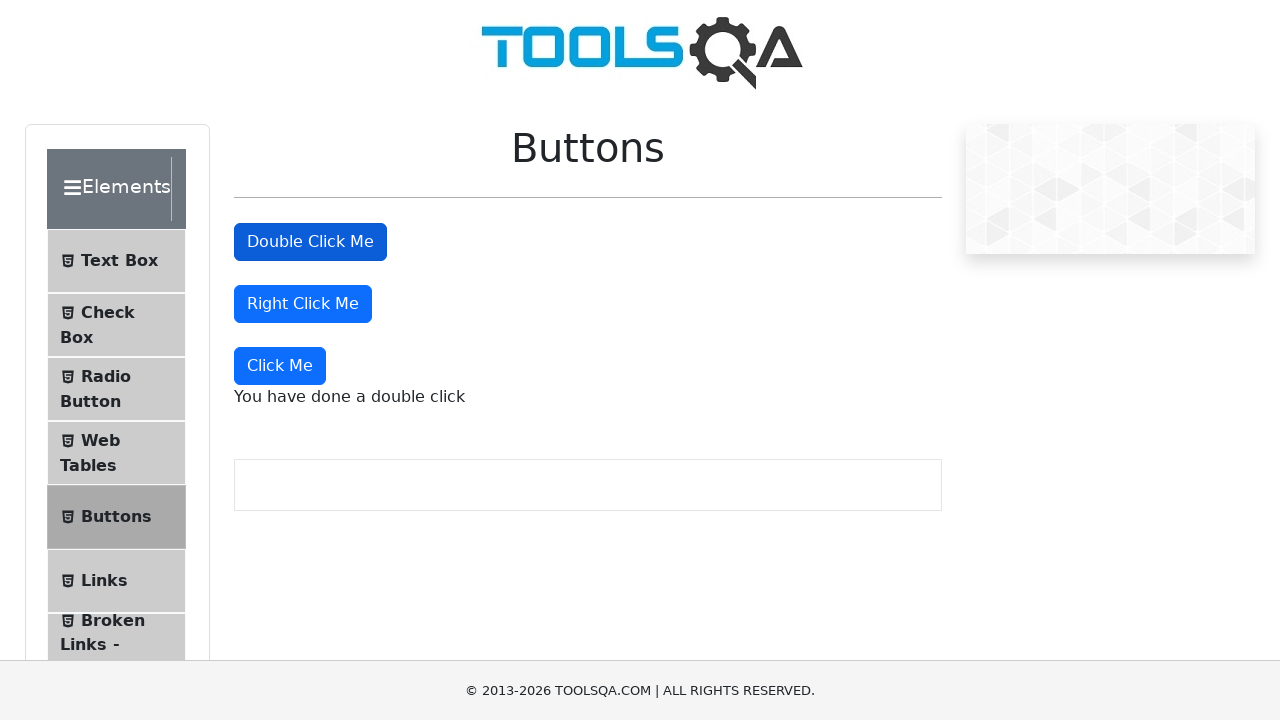

Right-clicked on the 'Right Click Me' button at (303, 304) on #rightClickBtn
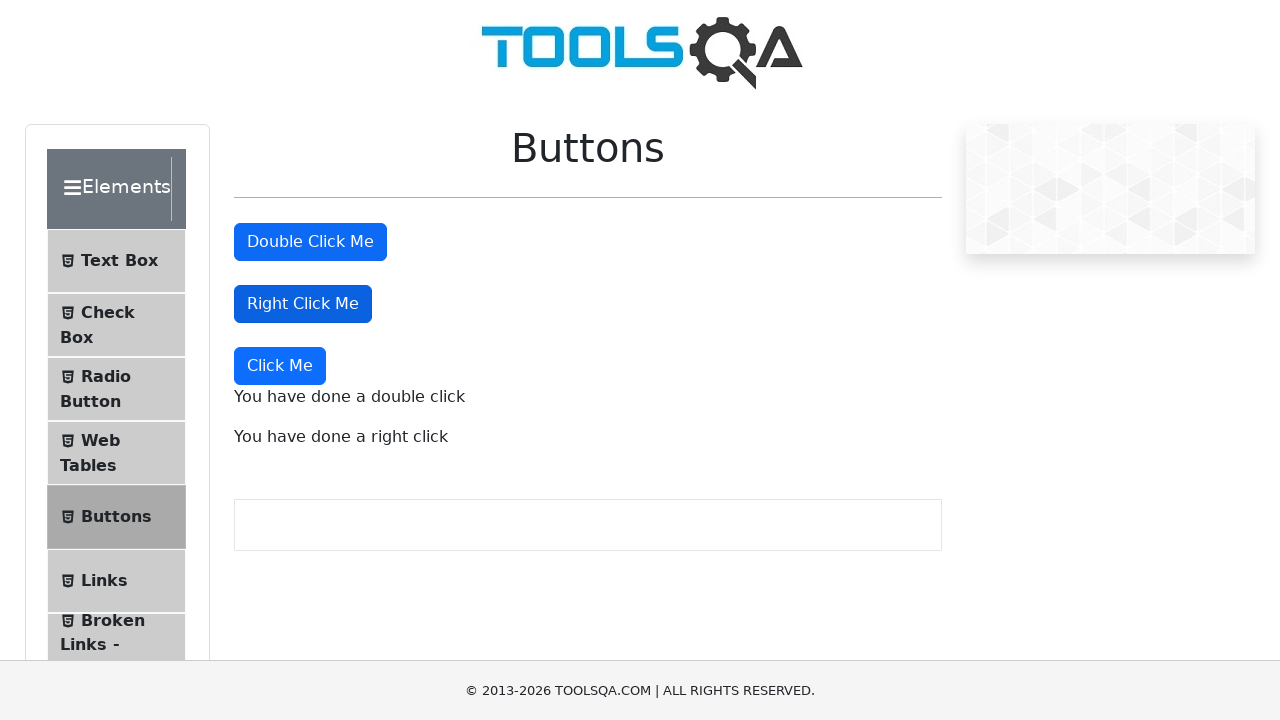

Waited for right-click confirmation message to appear
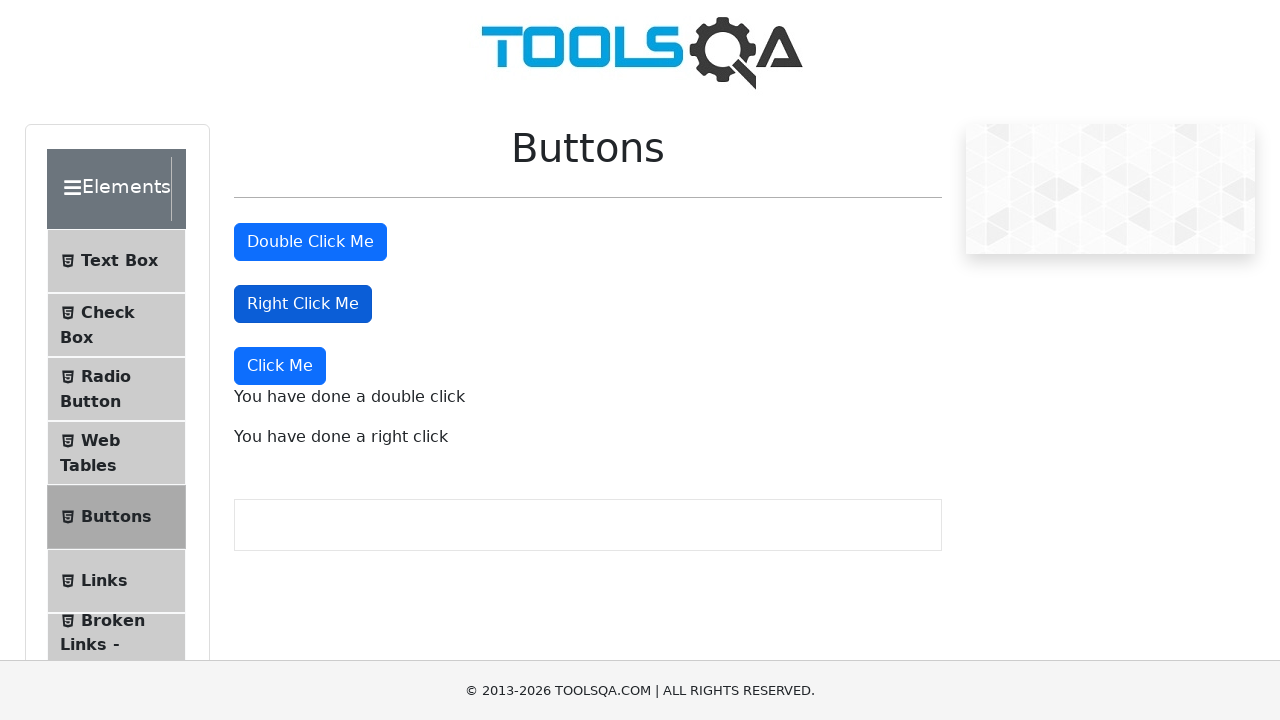

Verified right-click confirmation message contains expected text
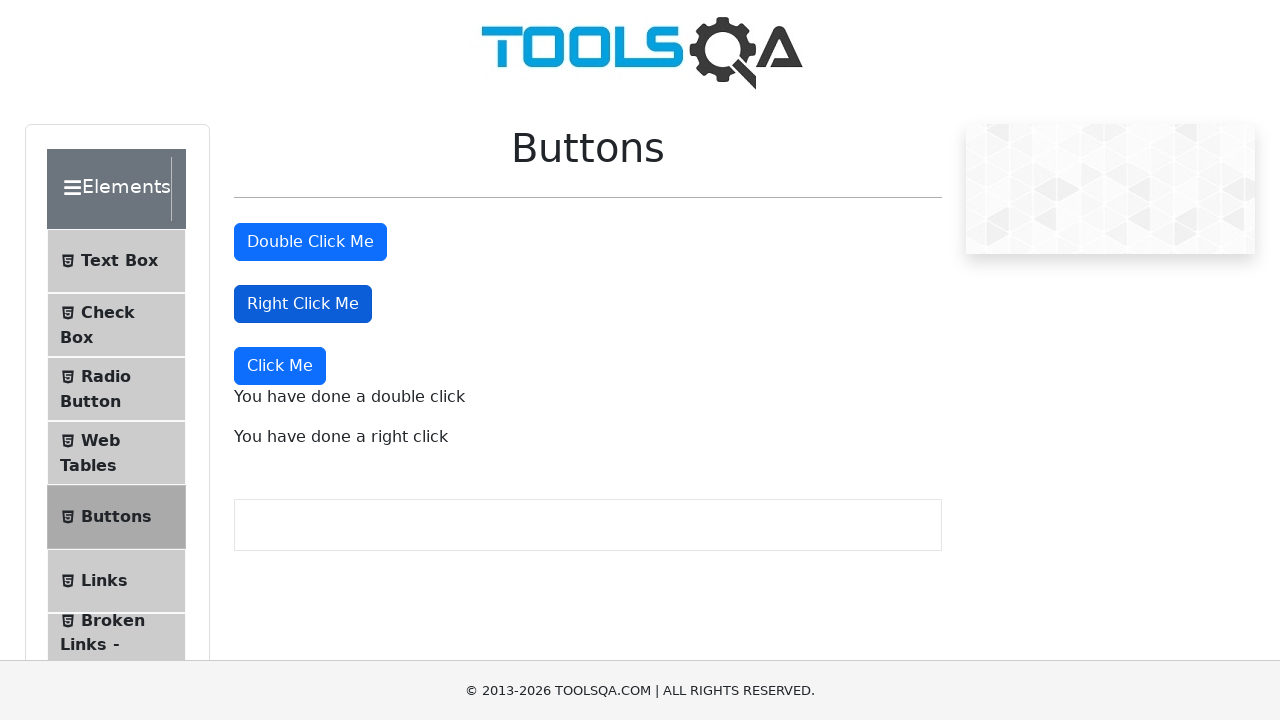

Clicked on the dynamic 'Click Me' button at (280, 366) on button >> internal:has-text="Click Me"i >> nth=-1
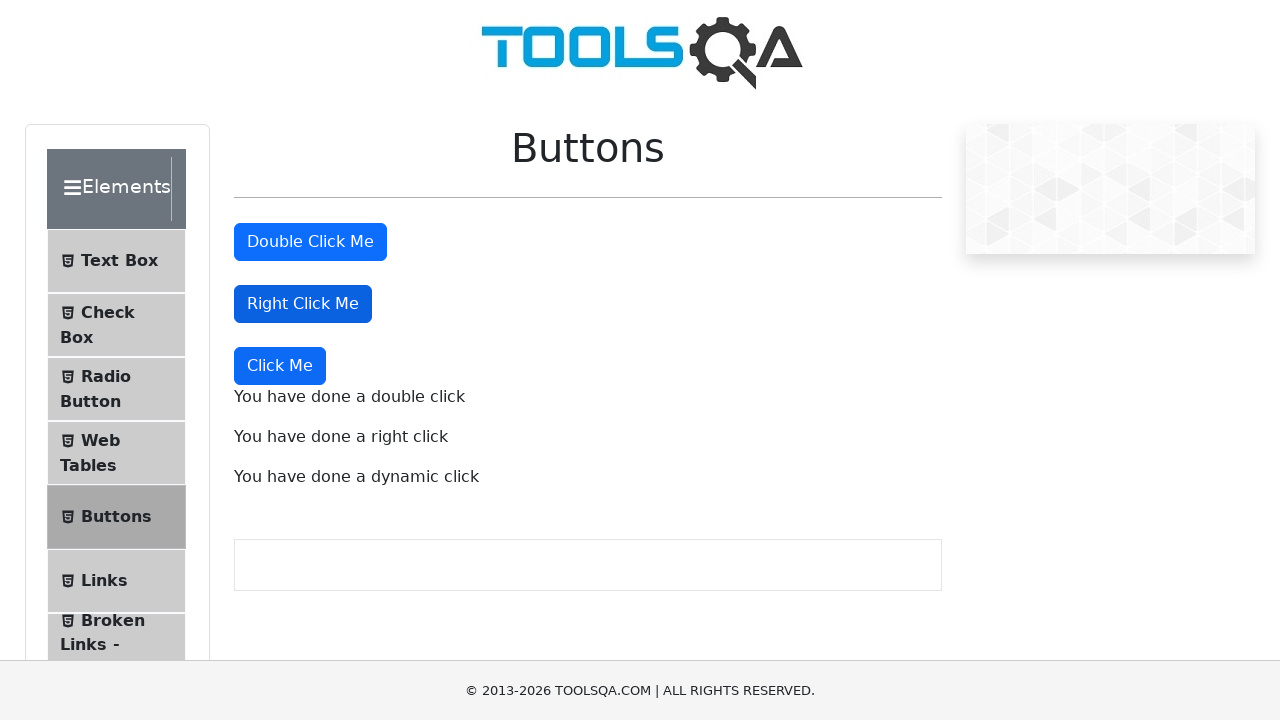

Waited for dynamic click confirmation message to appear
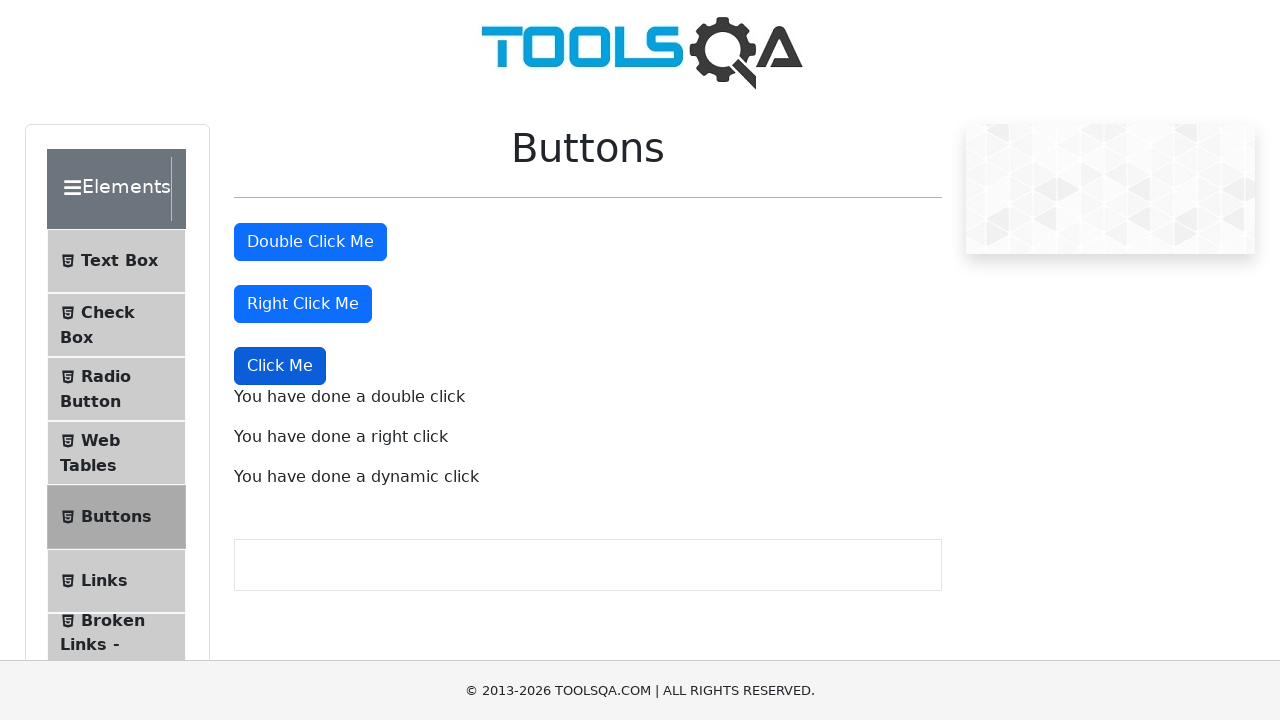

Verified dynamic click confirmation message contains expected text
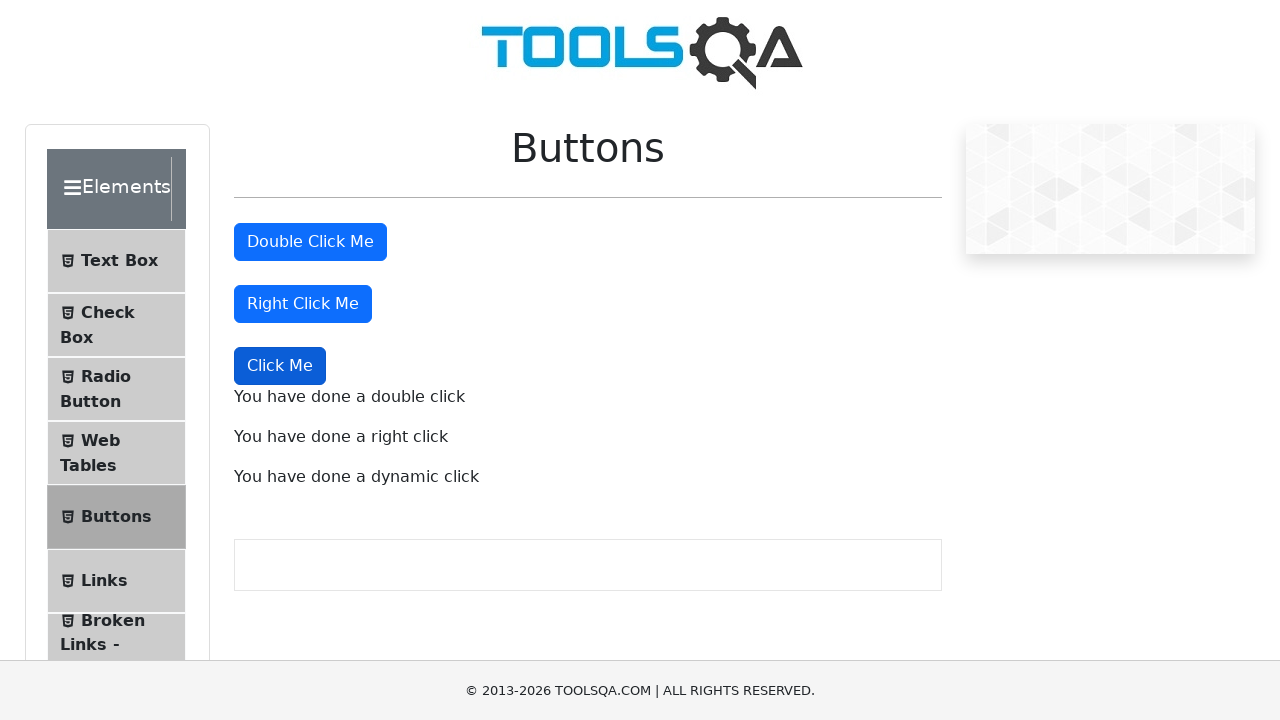

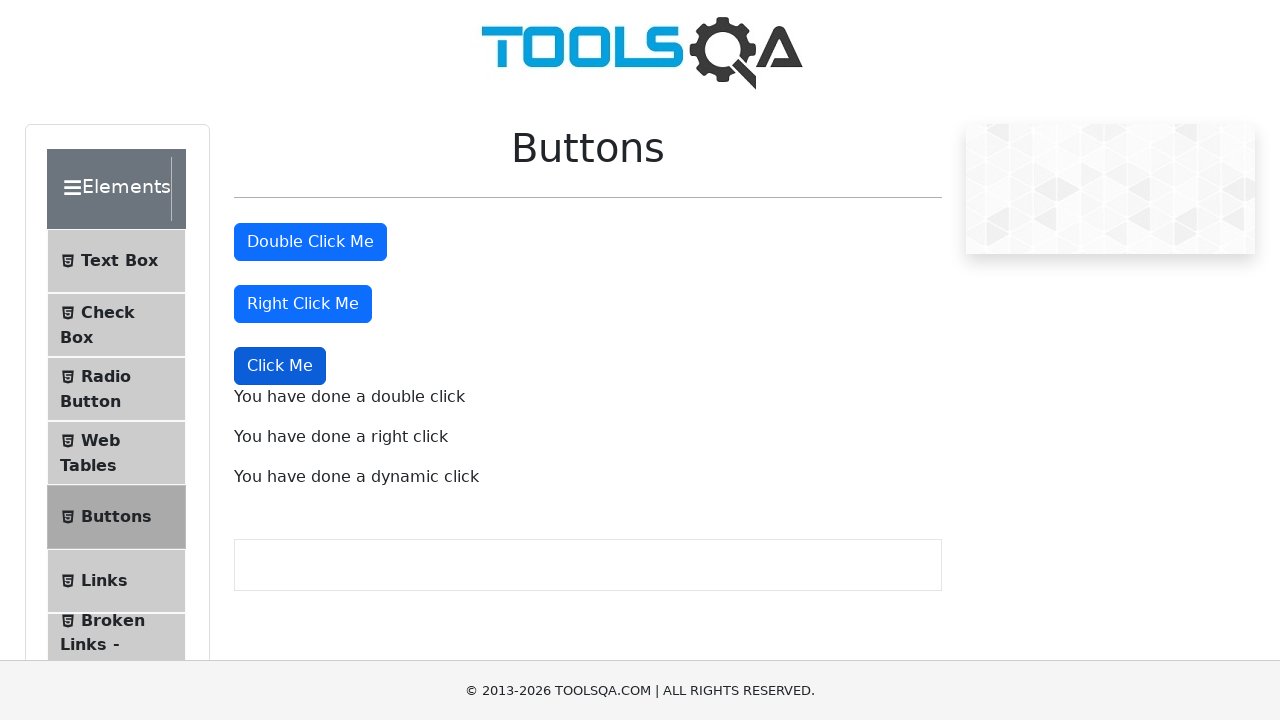